Tests unmarking todo items as complete by unchecking their checkboxes

Starting URL: https://demo.playwright.dev/todomvc

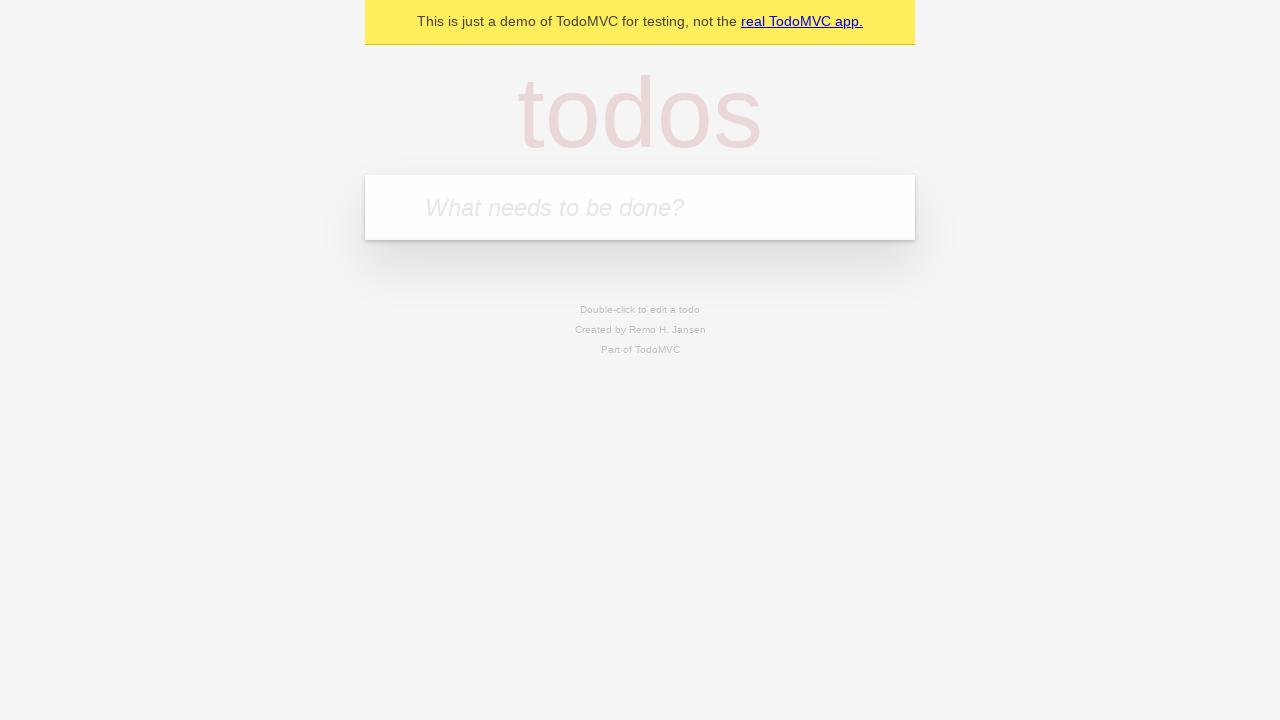

Filled input field with 'buy some cheese' on internal:attr=[placeholder="What needs to be done?"i]
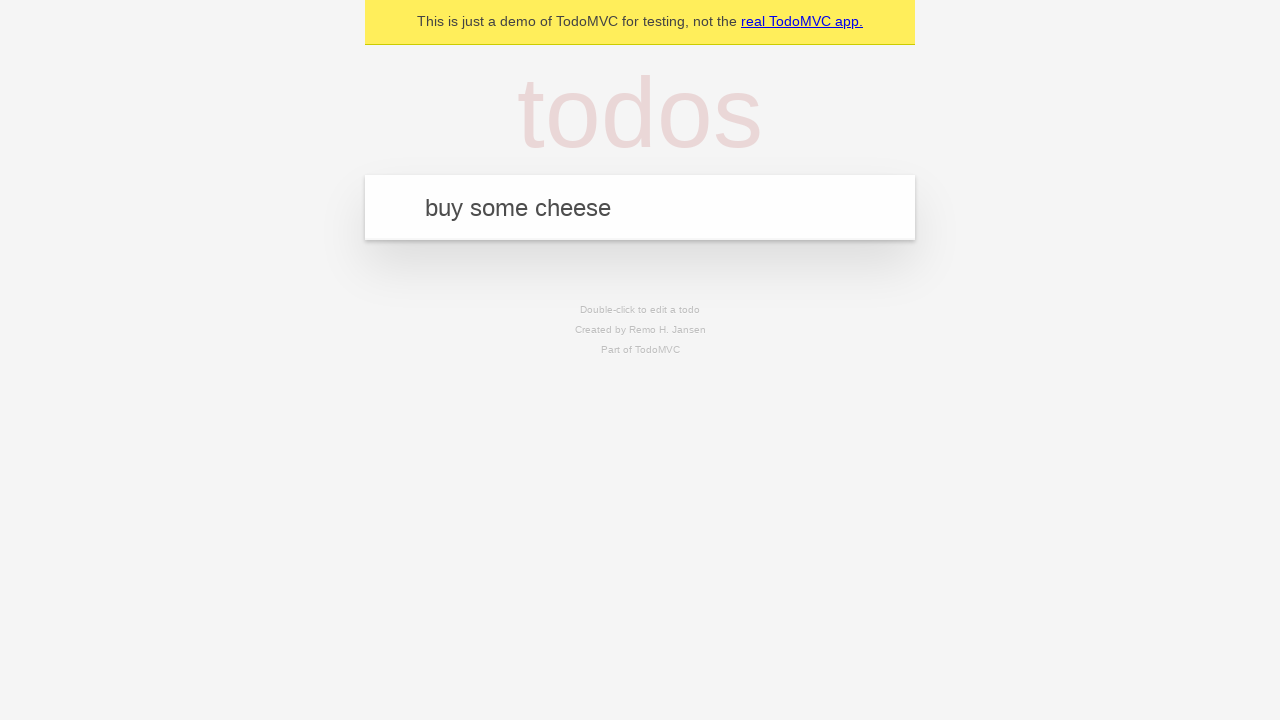

Pressed Enter to create first todo item on internal:attr=[placeholder="What needs to be done?"i]
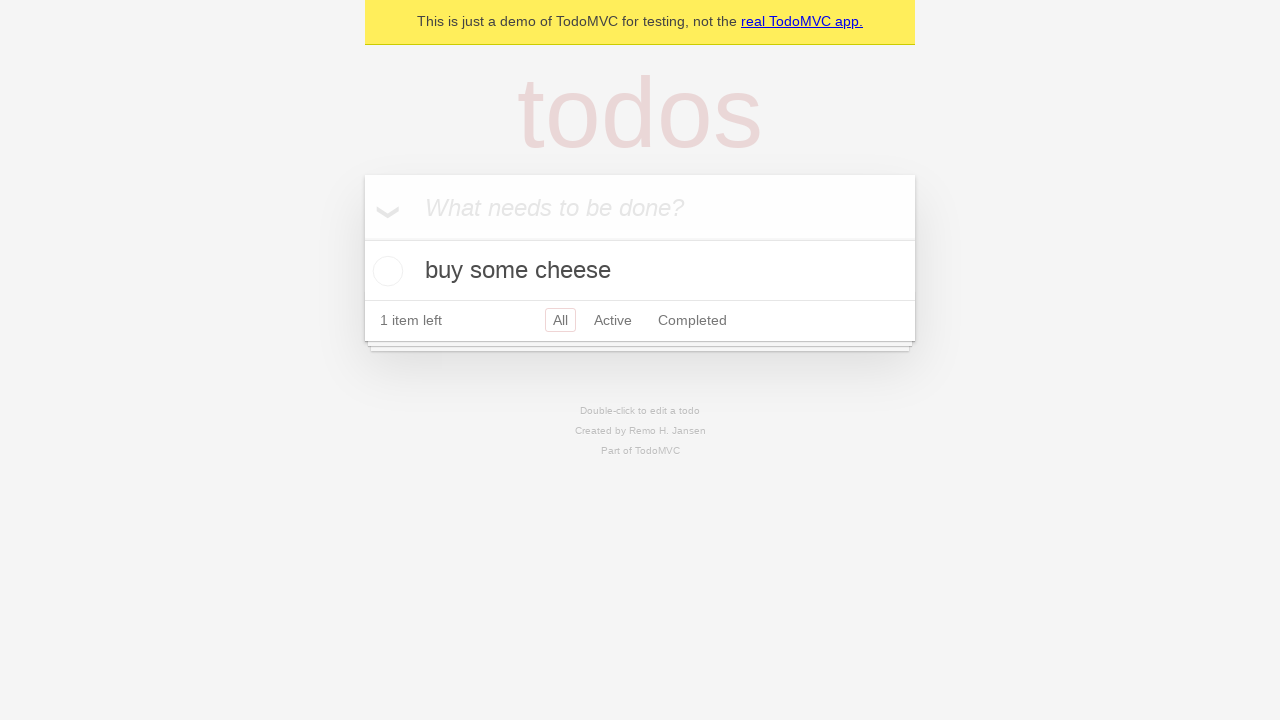

Filled input field with 'feed the cat' on internal:attr=[placeholder="What needs to be done?"i]
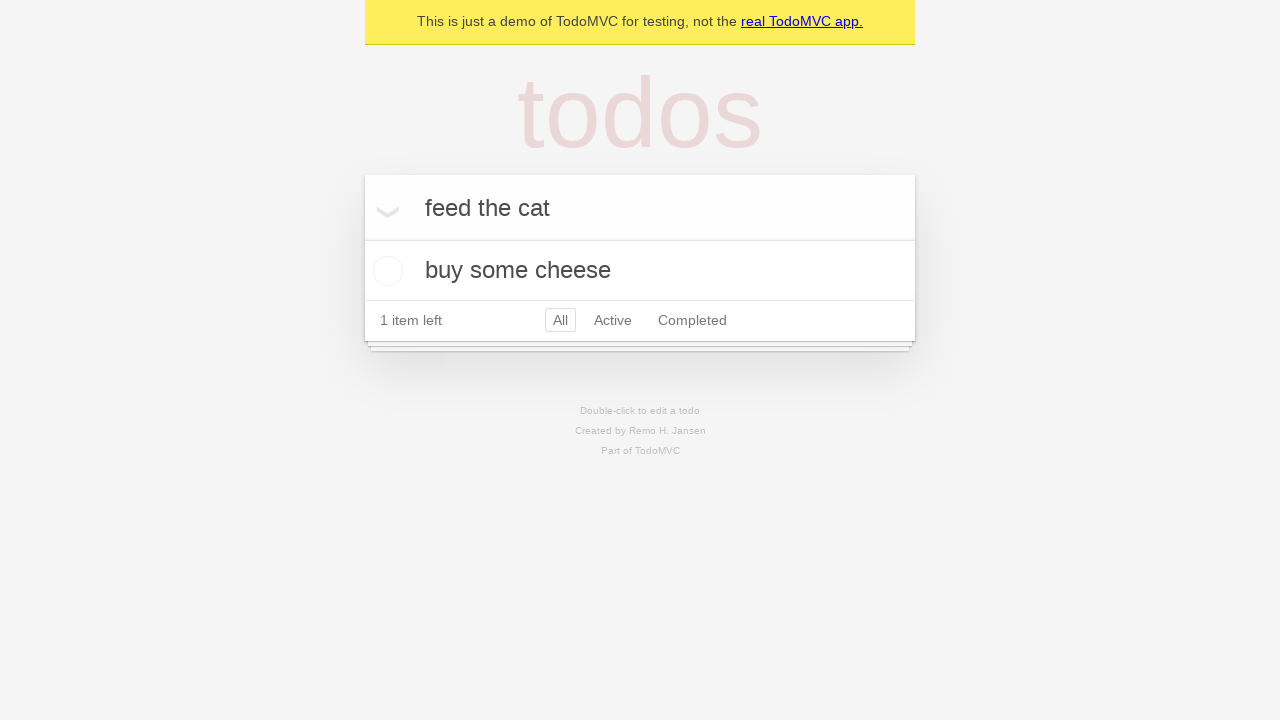

Pressed Enter to create second todo item on internal:attr=[placeholder="What needs to be done?"i]
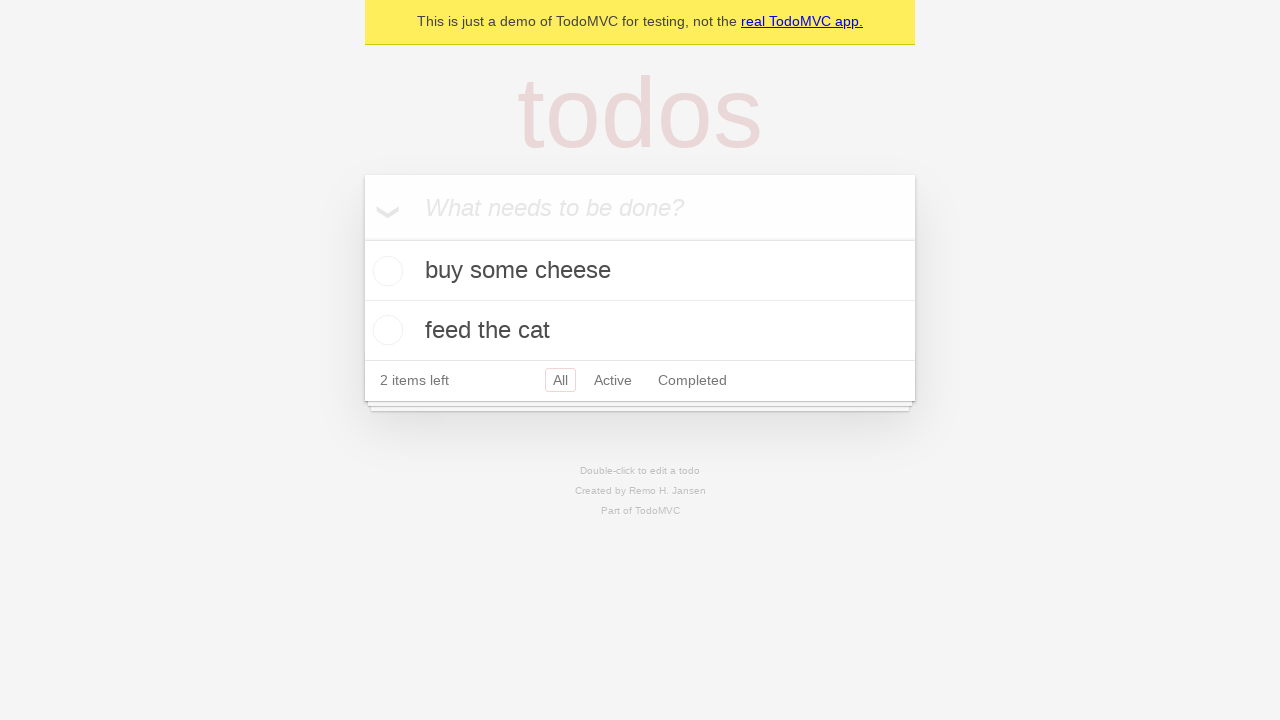

Checked first todo item checkbox to mark as complete at (385, 271) on .todo-list li >> nth=0 >> .toggle
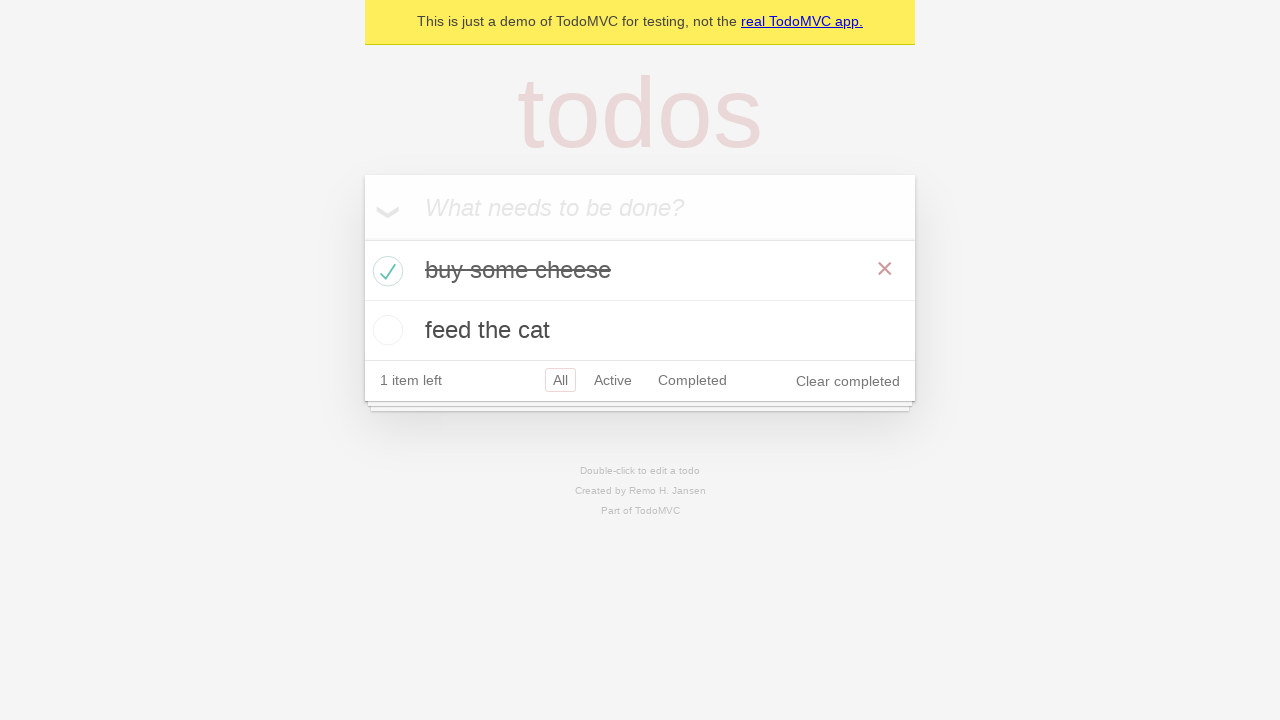

Unchecked first todo item checkbox to mark as incomplete at (385, 271) on .todo-list li >> nth=0 >> .toggle
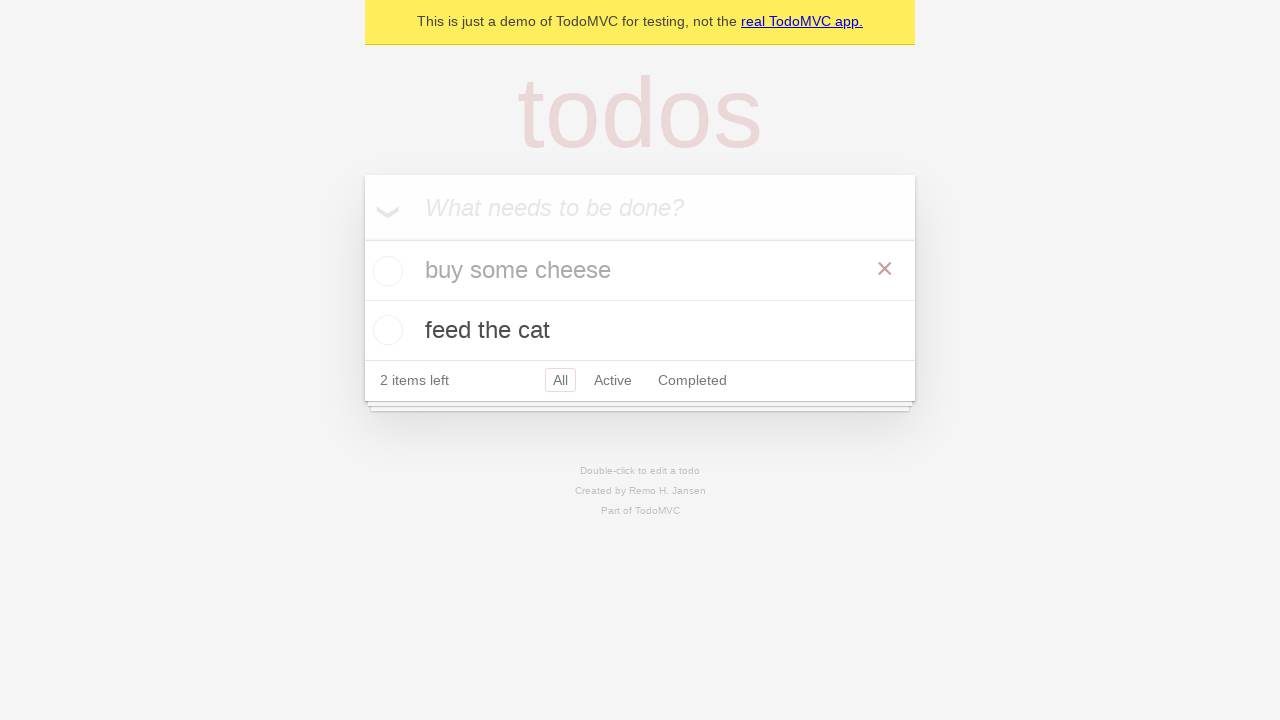

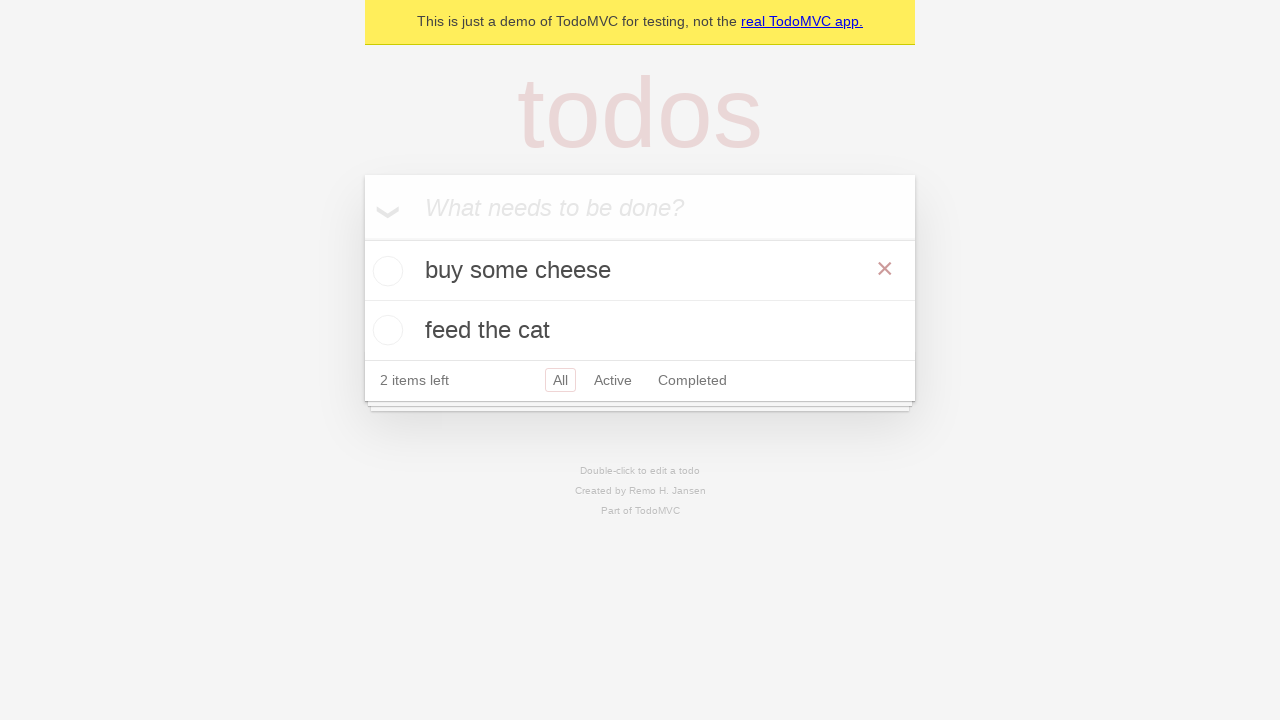